Tests JavaScript alert functionality on a demo page by clicking a button to trigger an alert, entering text into the prompt, and then clicking another show button.

Starting URL: https://www.leafground.com/alert.xhtml

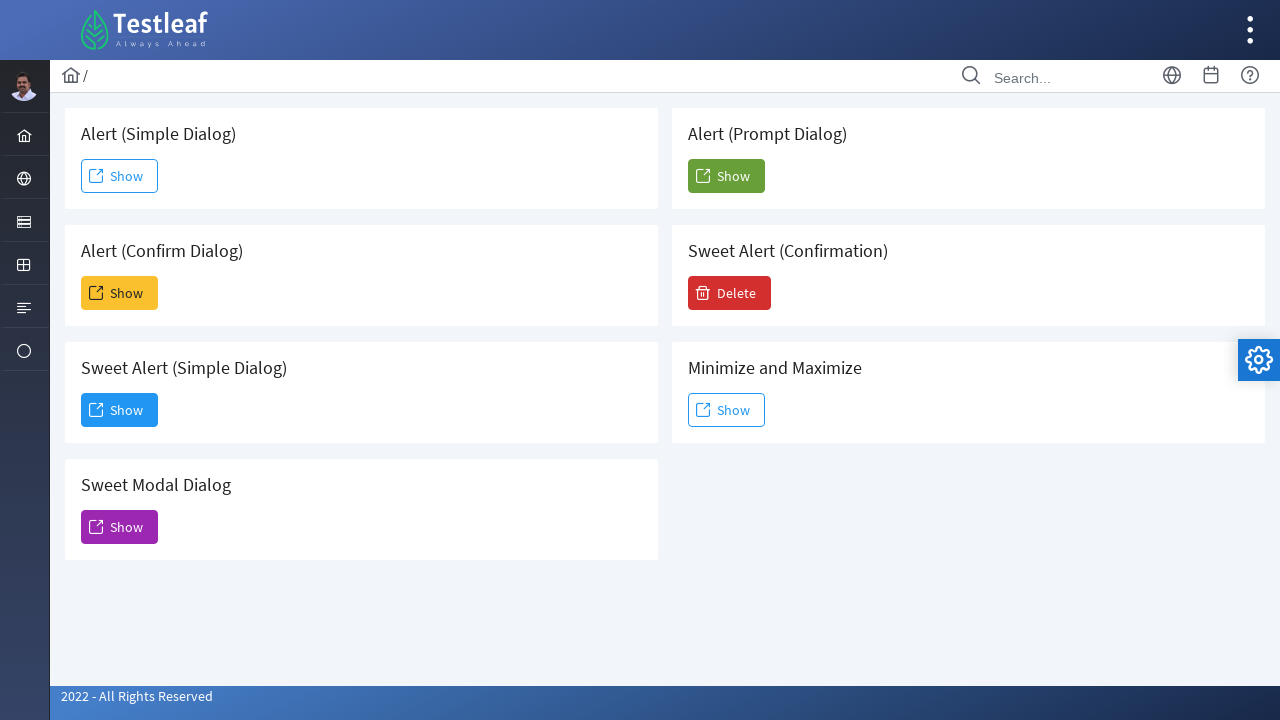

Clicked Show button to trigger alert/prompt at (120, 176) on xpath=//span[text()='Show']
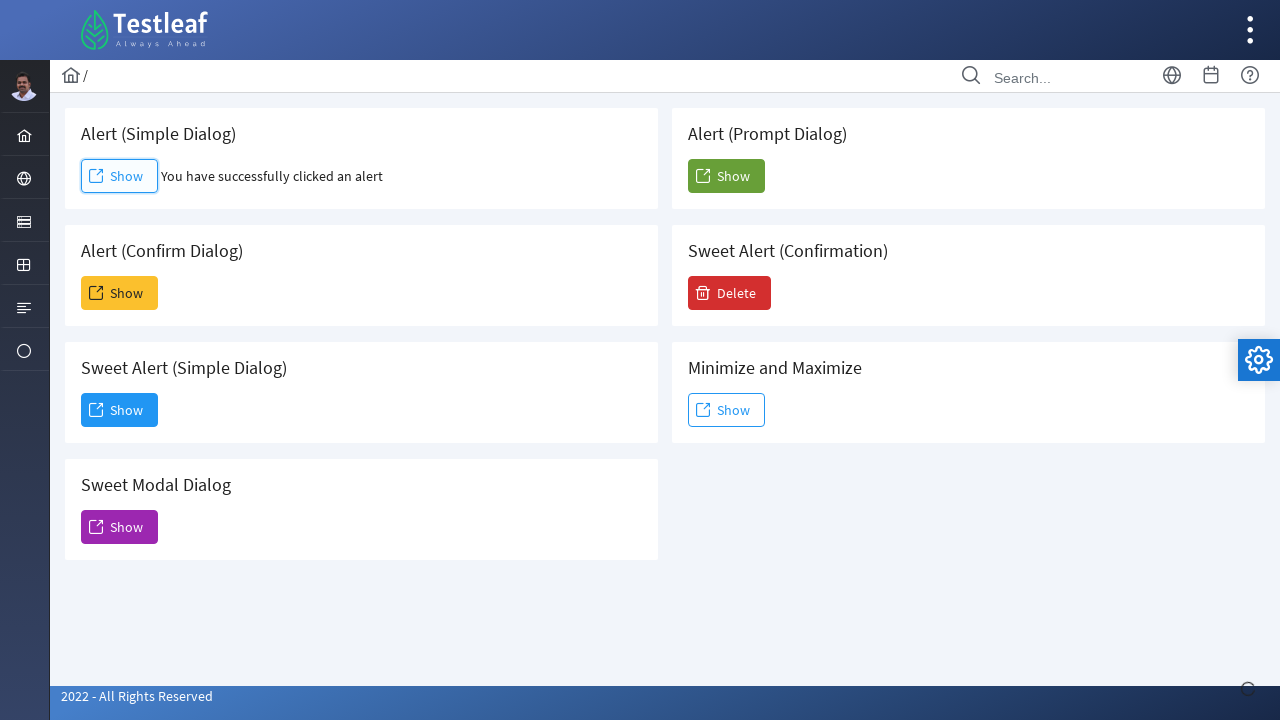

Set up dialog handler to accept prompts with 'TestLeaf' text
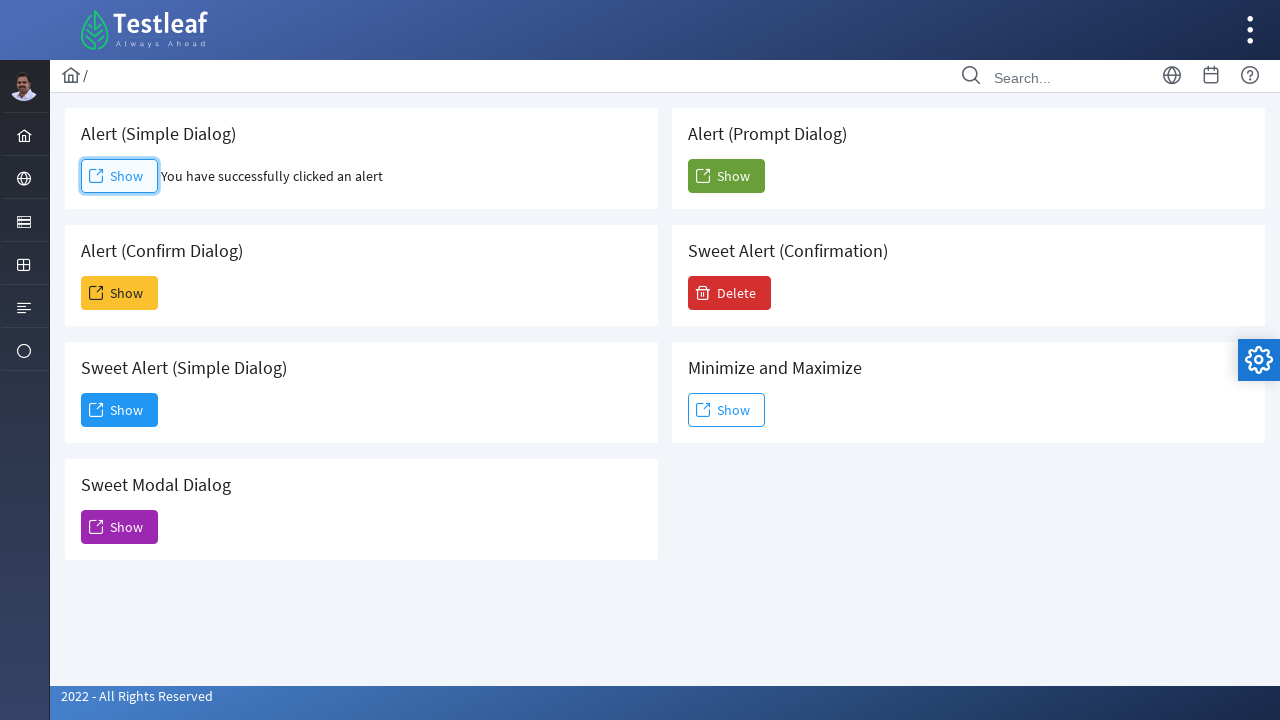

Waited 1 second for dialog processing
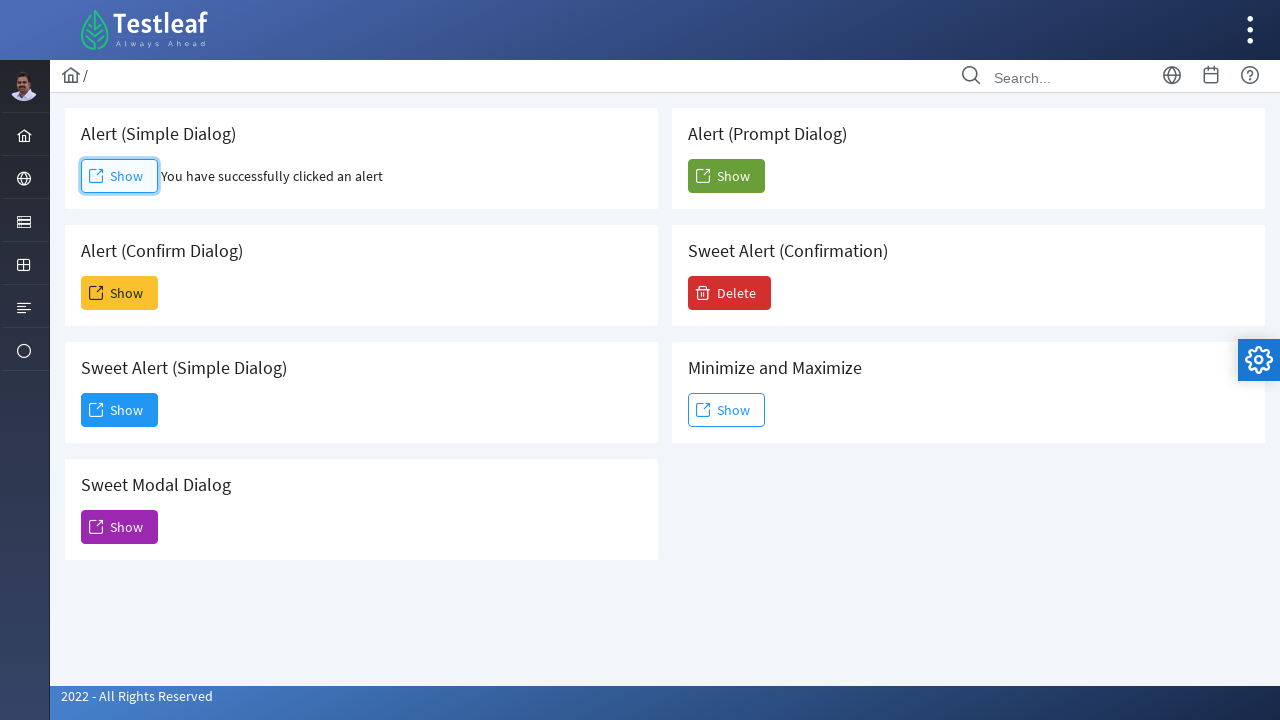

Clicked second Show button on the page at (120, 176) on (//span[text()='Show'])[1]
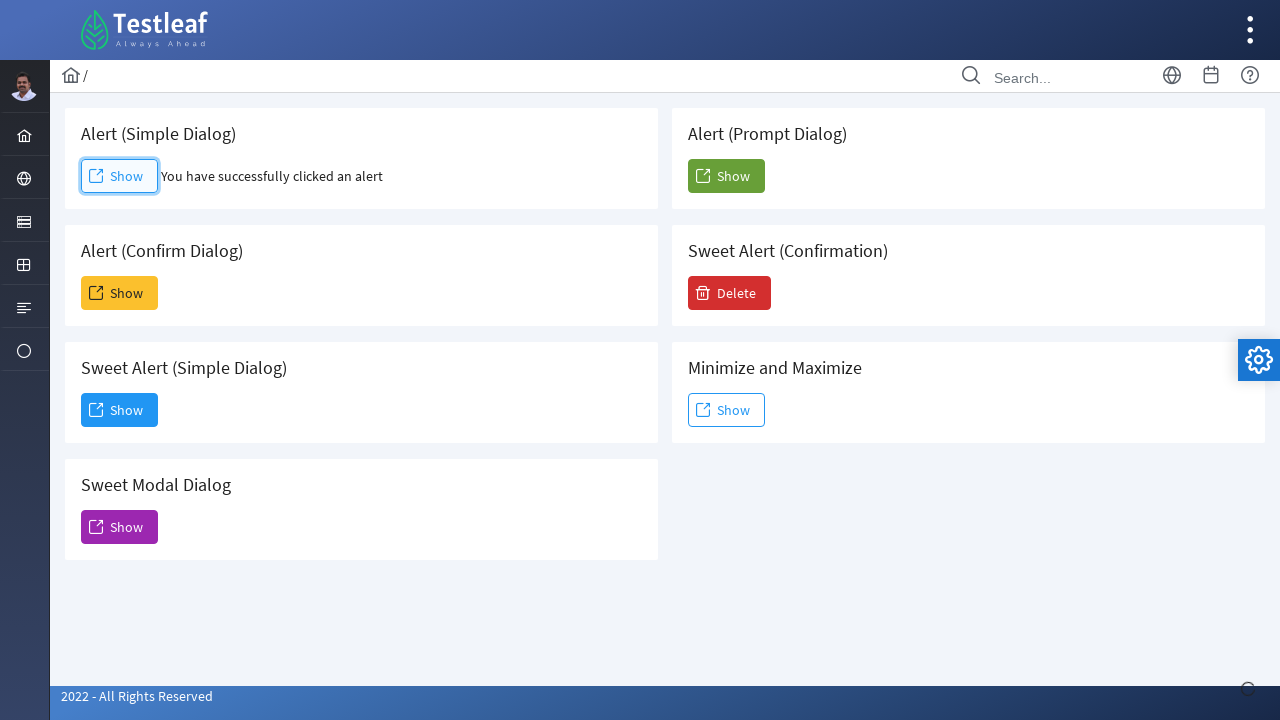

Waited 1 second for any resulting dialog
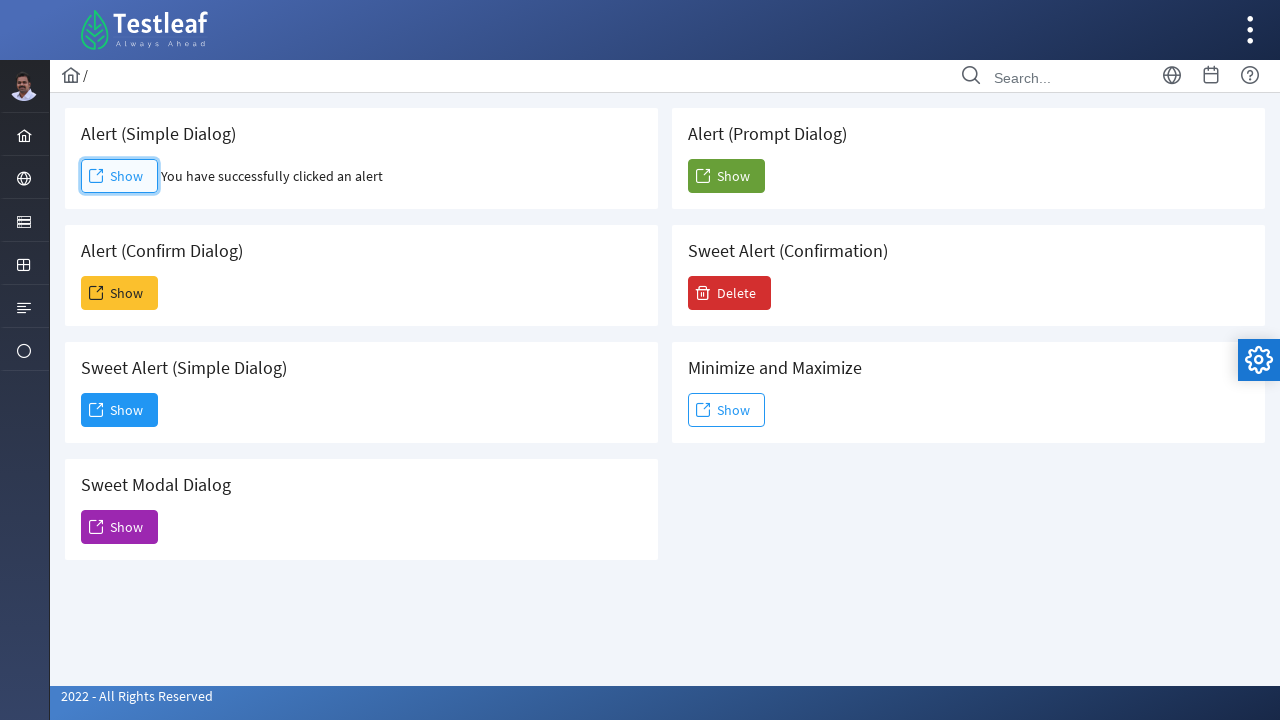

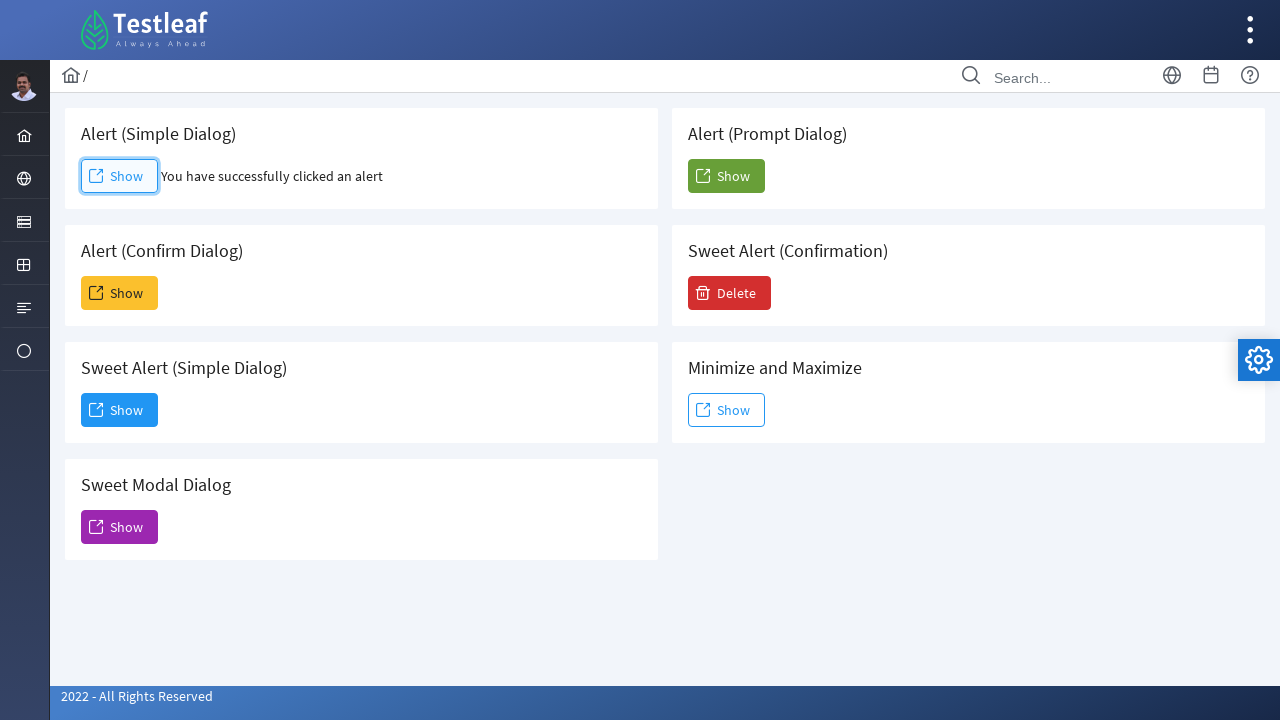